Tests JavaScript alert handling by triggering confirm dialogs and both accepting and dismissing them

Starting URL: https://demoqa.com/alerts

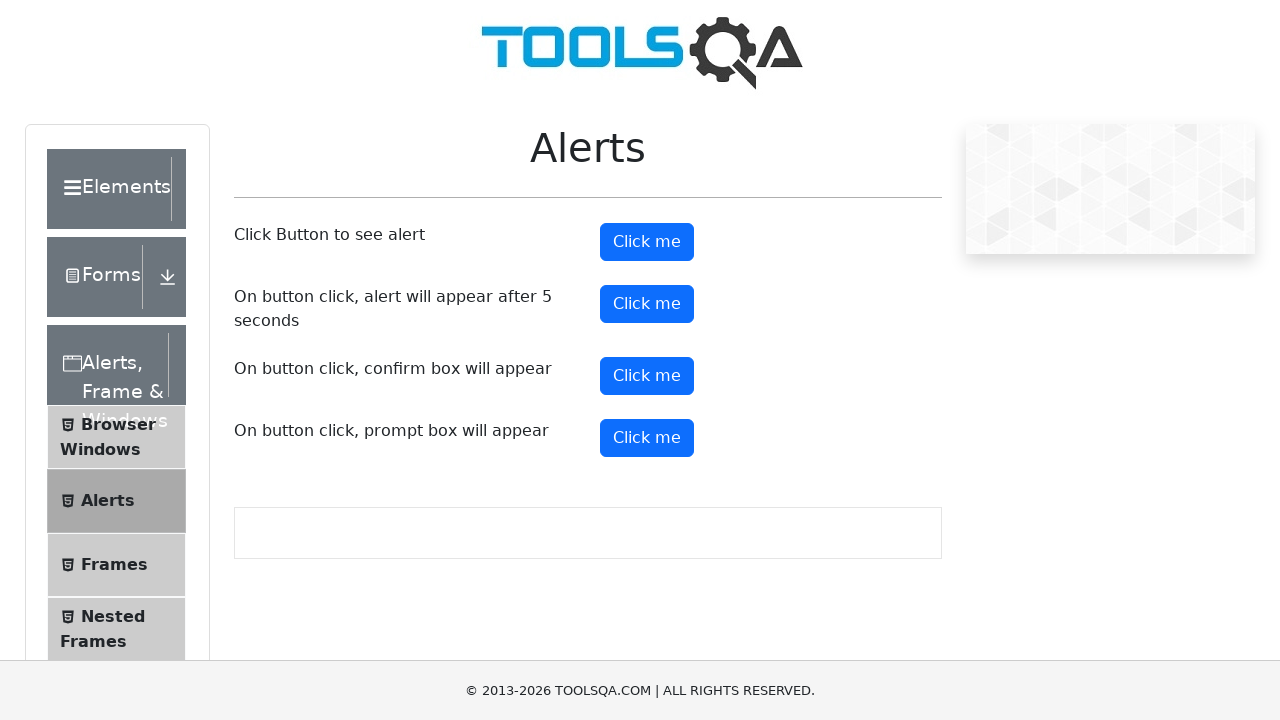

Clicked confirm button to trigger first alert at (647, 376) on //*[@id="confirmButton"]
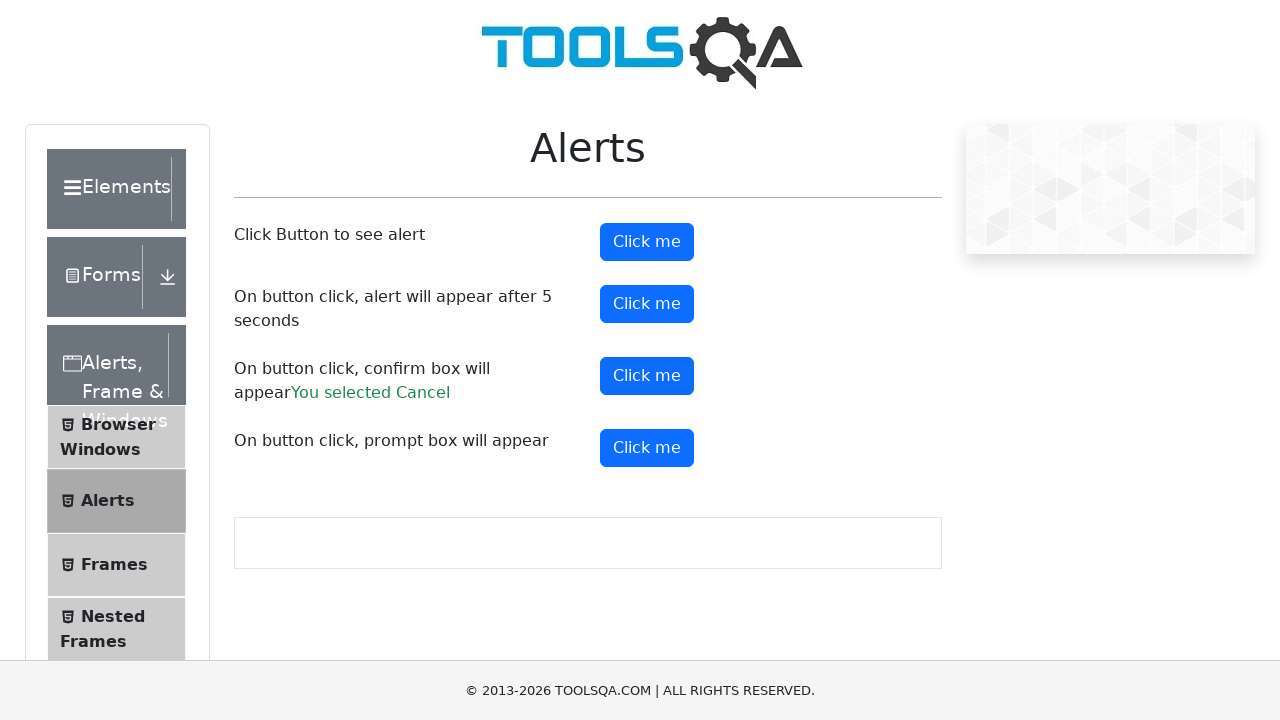

Set up dialog handler to accept confirm dialog
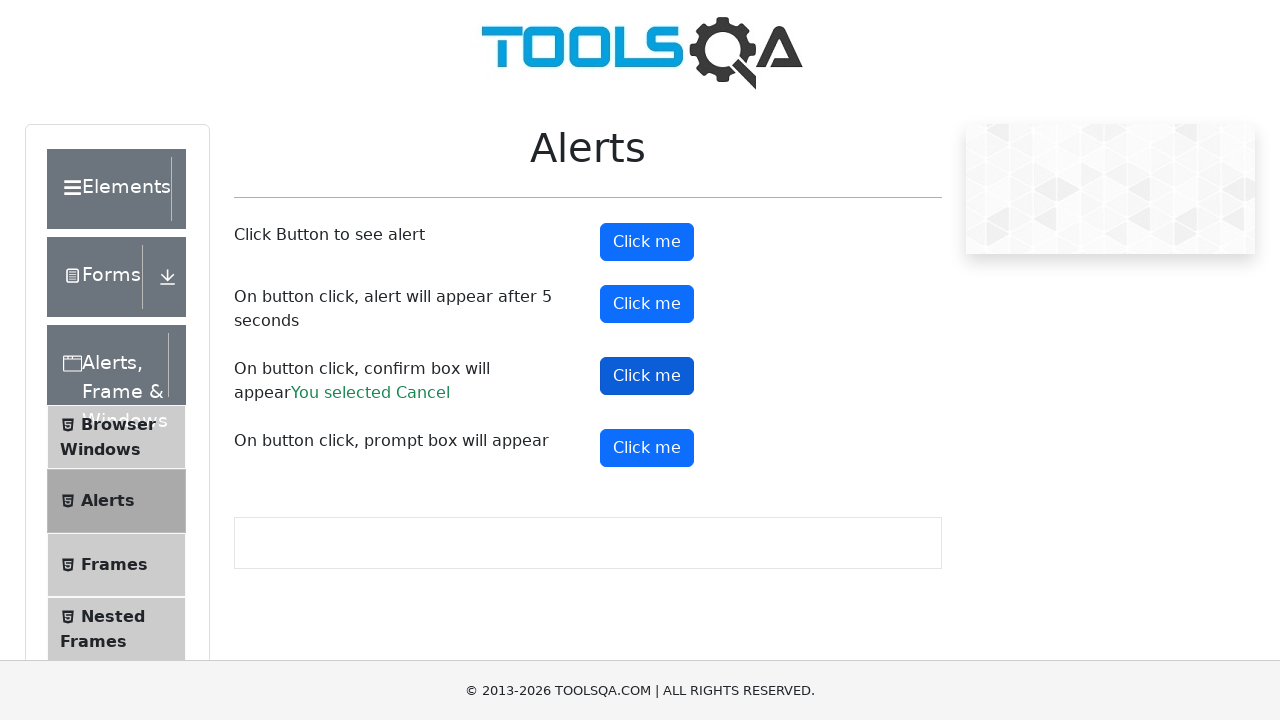

Waited for dialog handling to complete
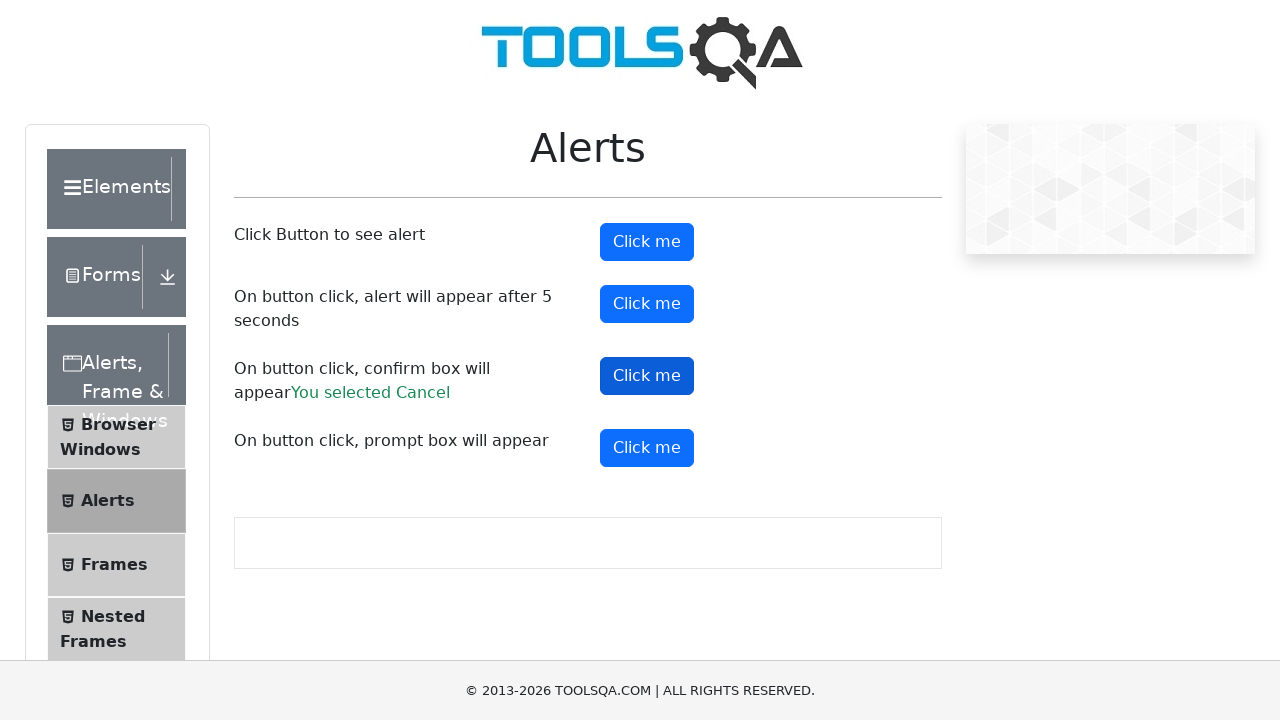

Clicked confirm button again to trigger second alert at (647, 376) on //*[@id="confirmButton"]
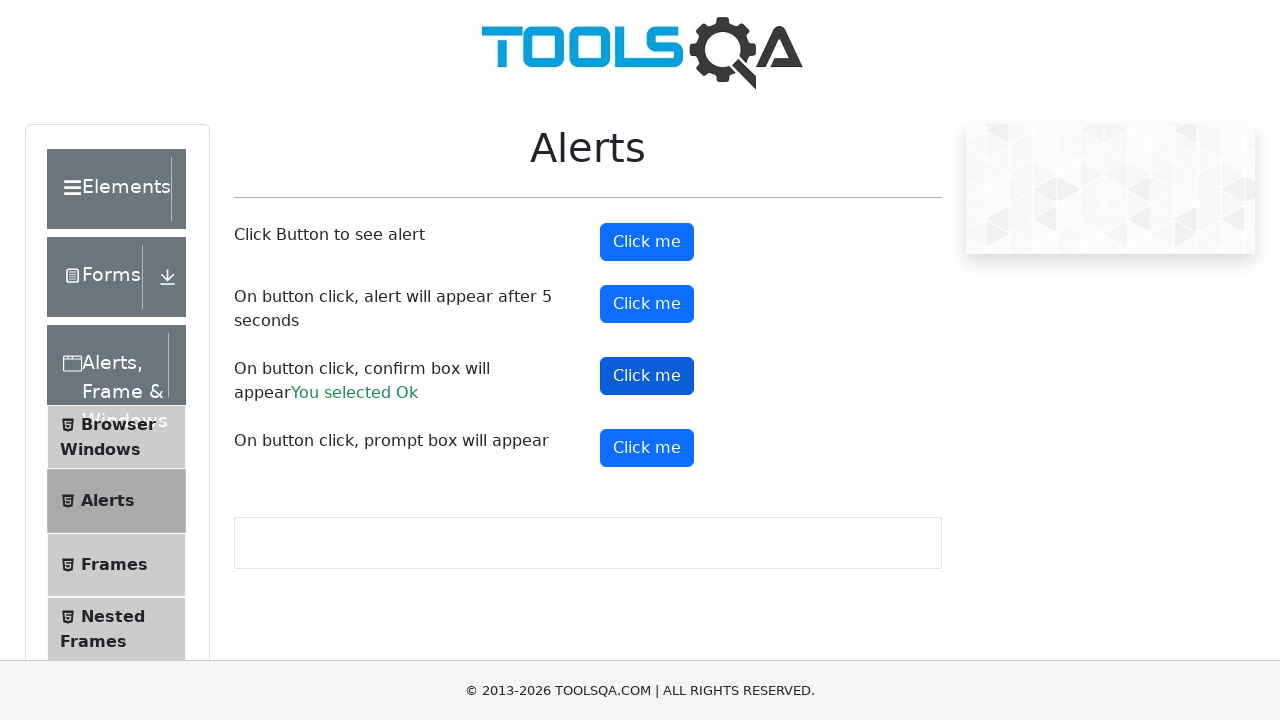

Set up dialog handler to dismiss confirm dialog
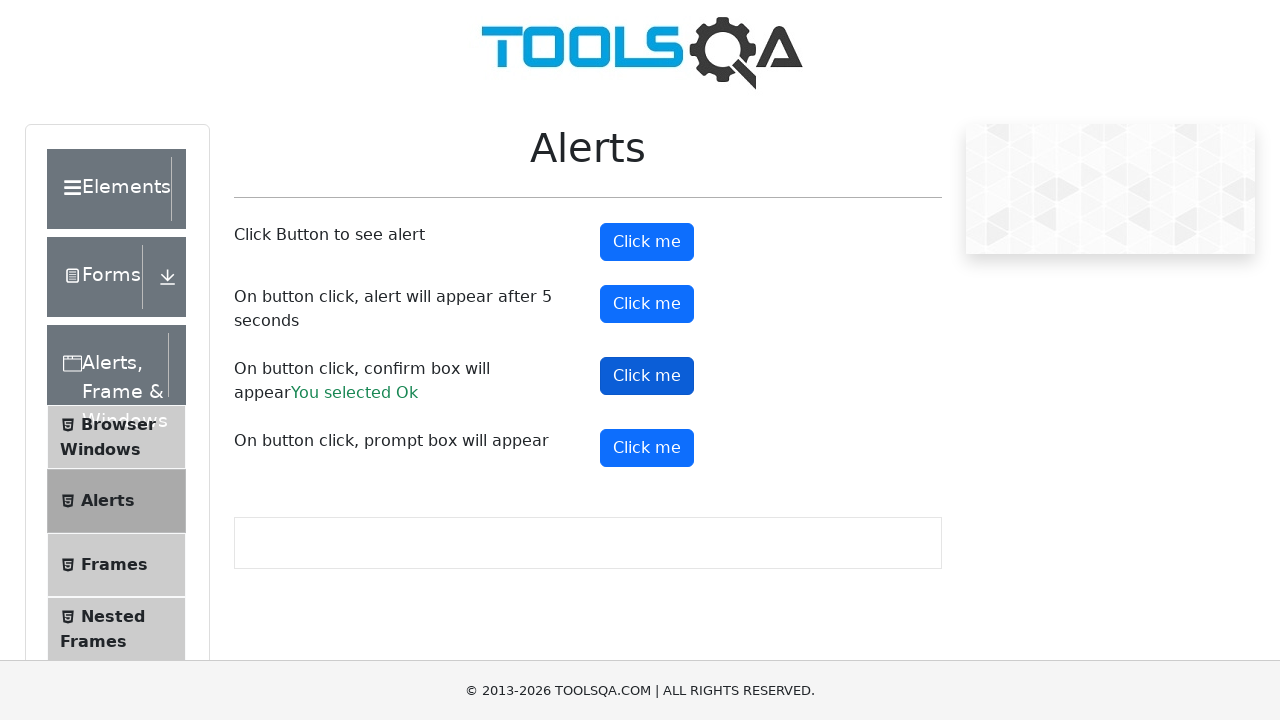

Waited for dialog dismissal to complete
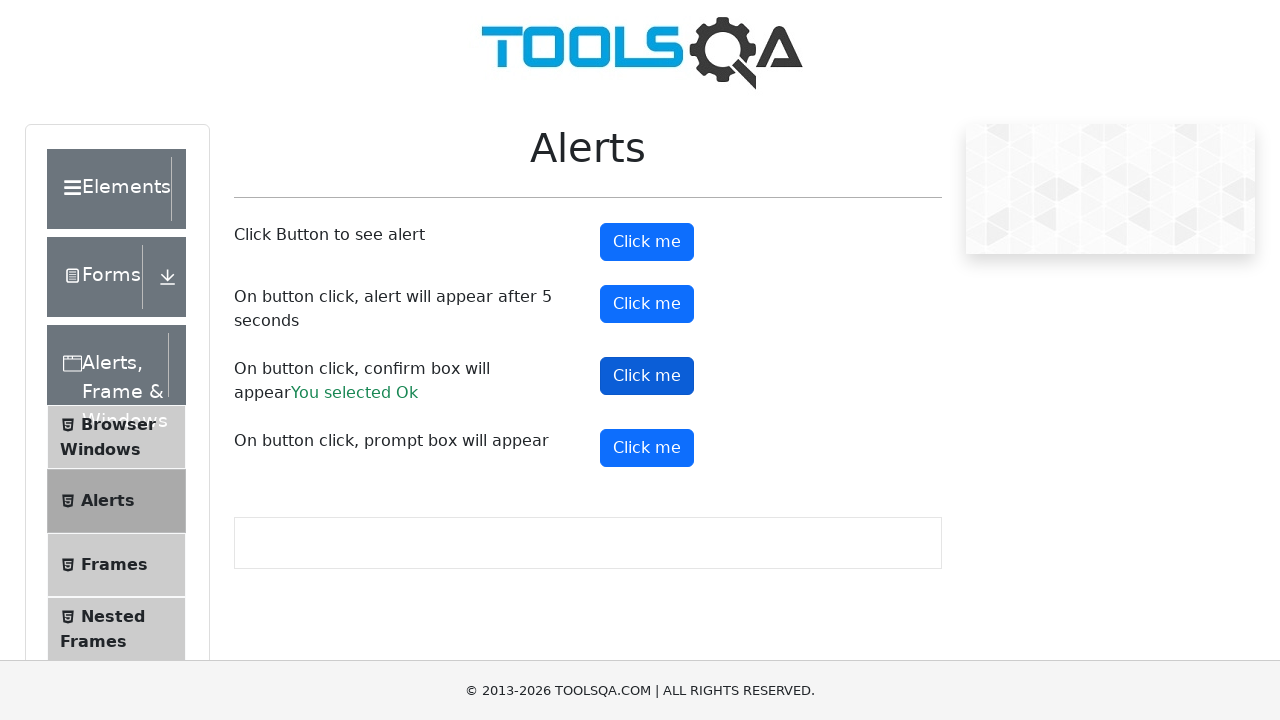

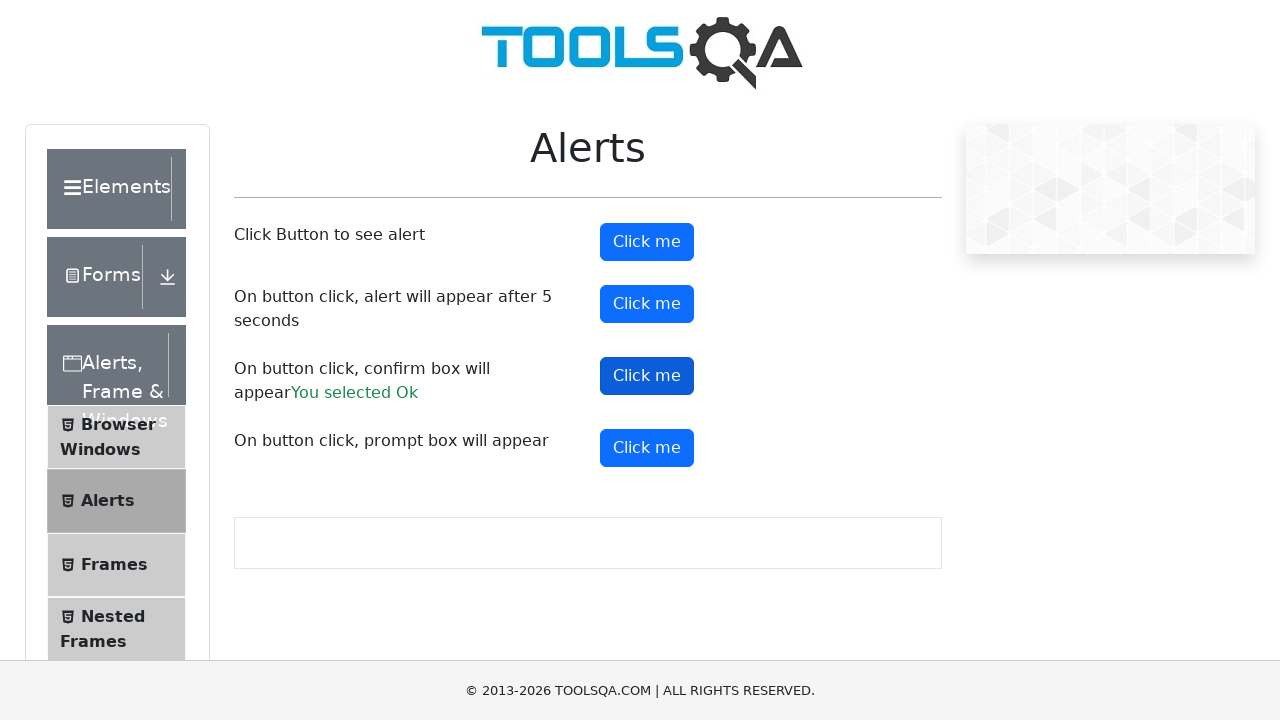